Tests copy and paste functionality between two text fields using keyboard shortcuts (Ctrl+A, Ctrl+C, Ctrl+V)

Starting URL: https://testautomationpractice.blogspot.com/

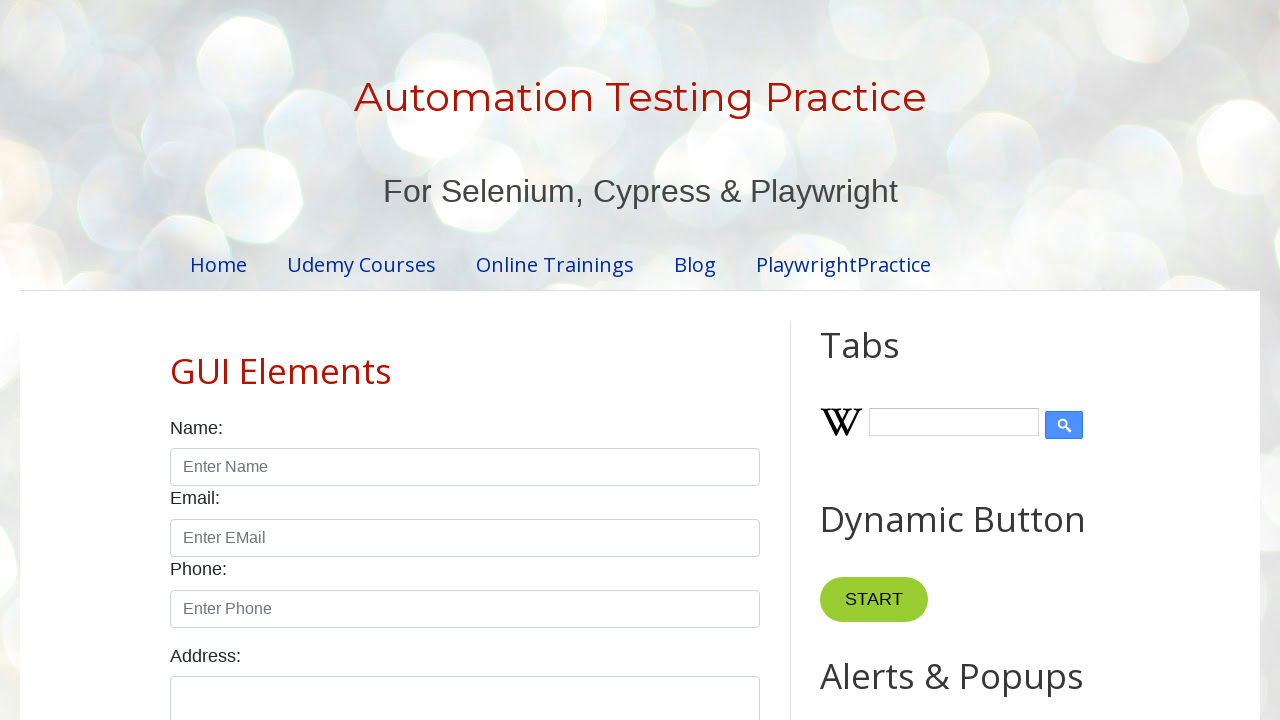

Clicked on Field1 to focus it at (977, 361) on #field1
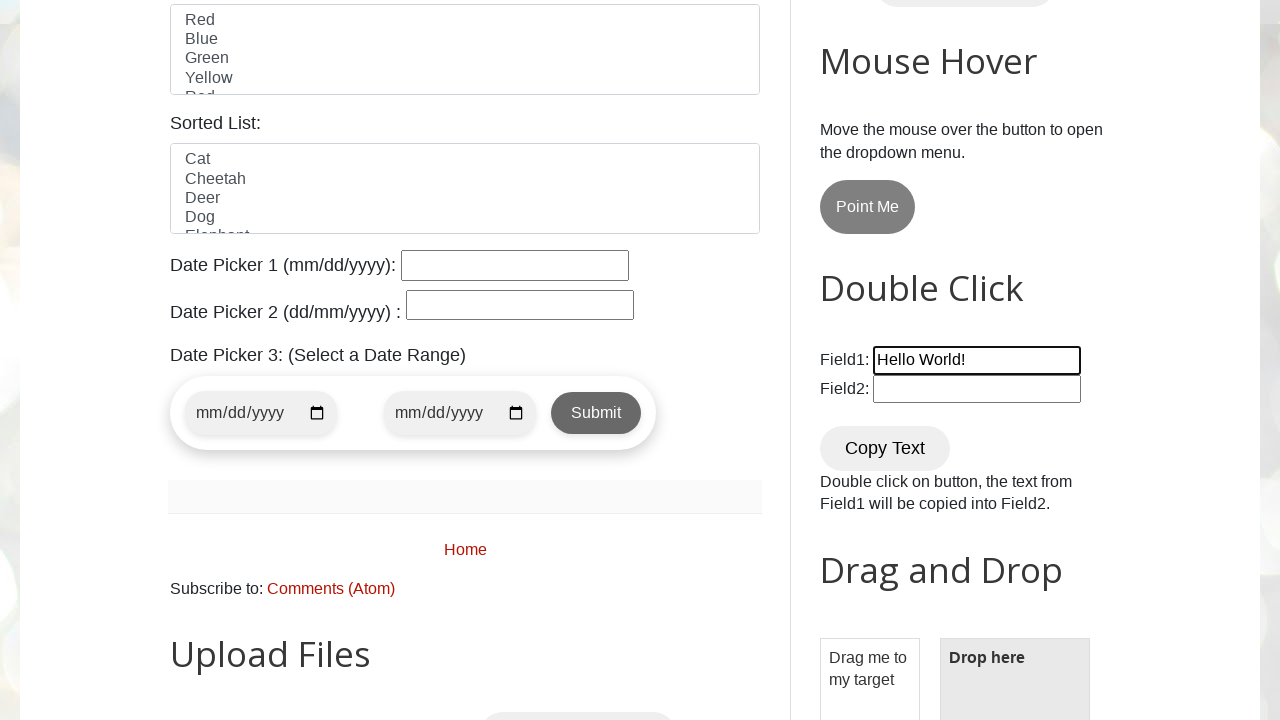

Selected all text in Field1 using Ctrl+A
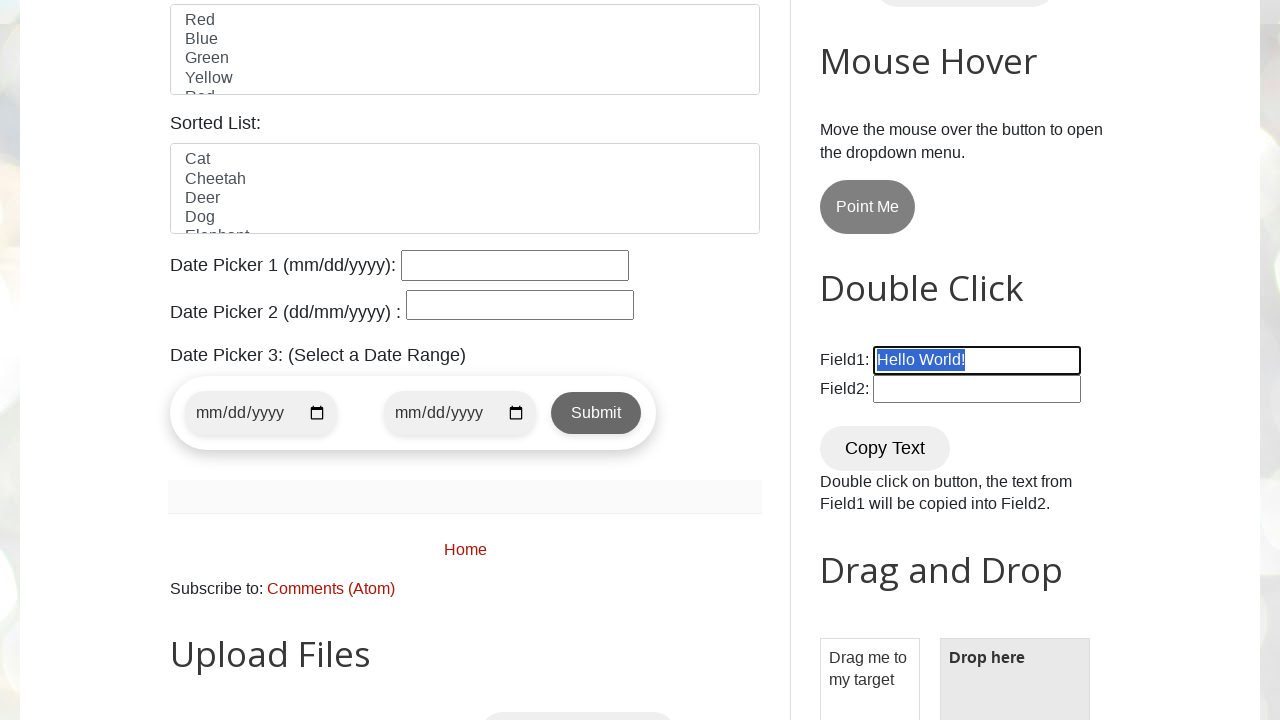

Copied selected text from Field1 using Ctrl+C
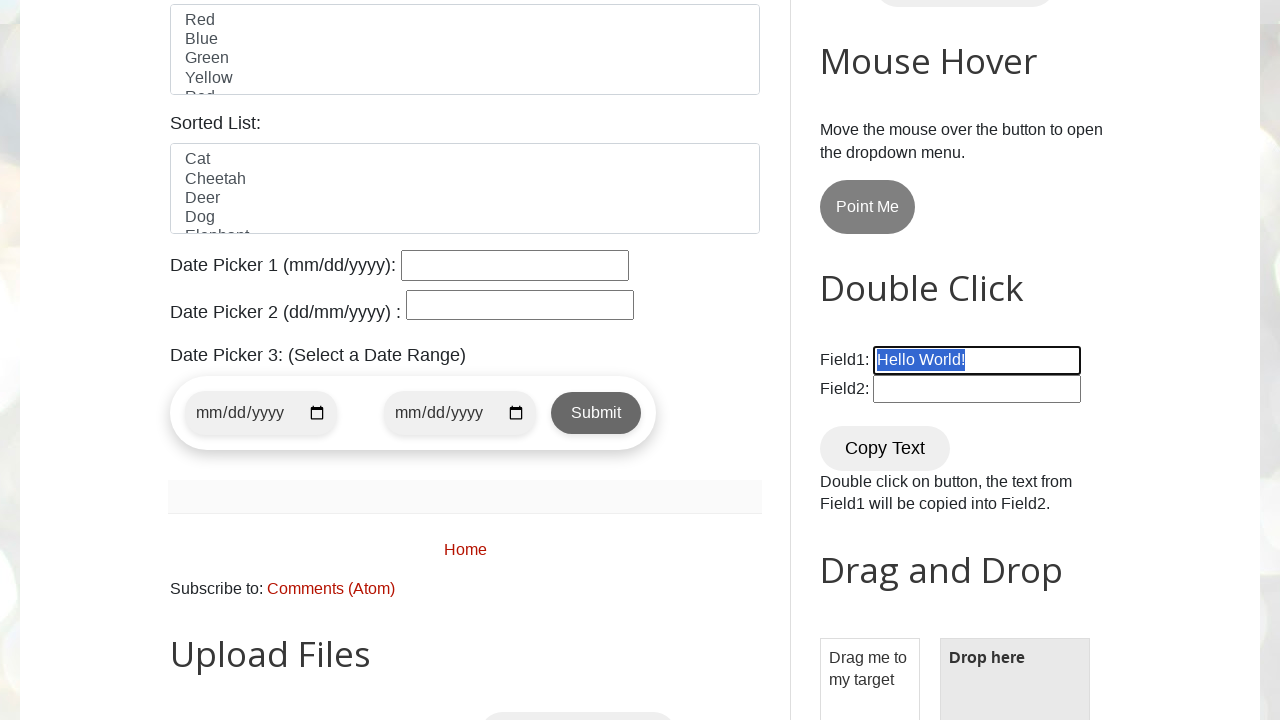

Clicked on Field2 to focus it at (977, 389) on #field2
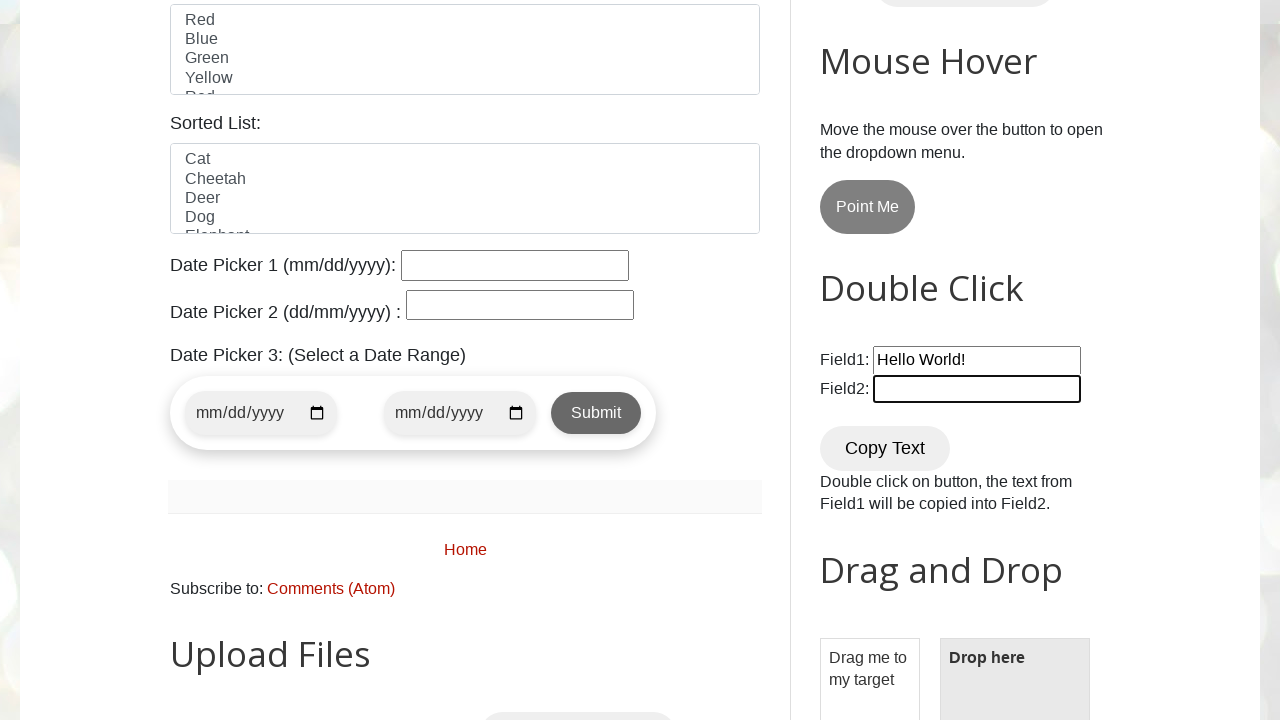

Pasted copied text into Field2 using Ctrl+V
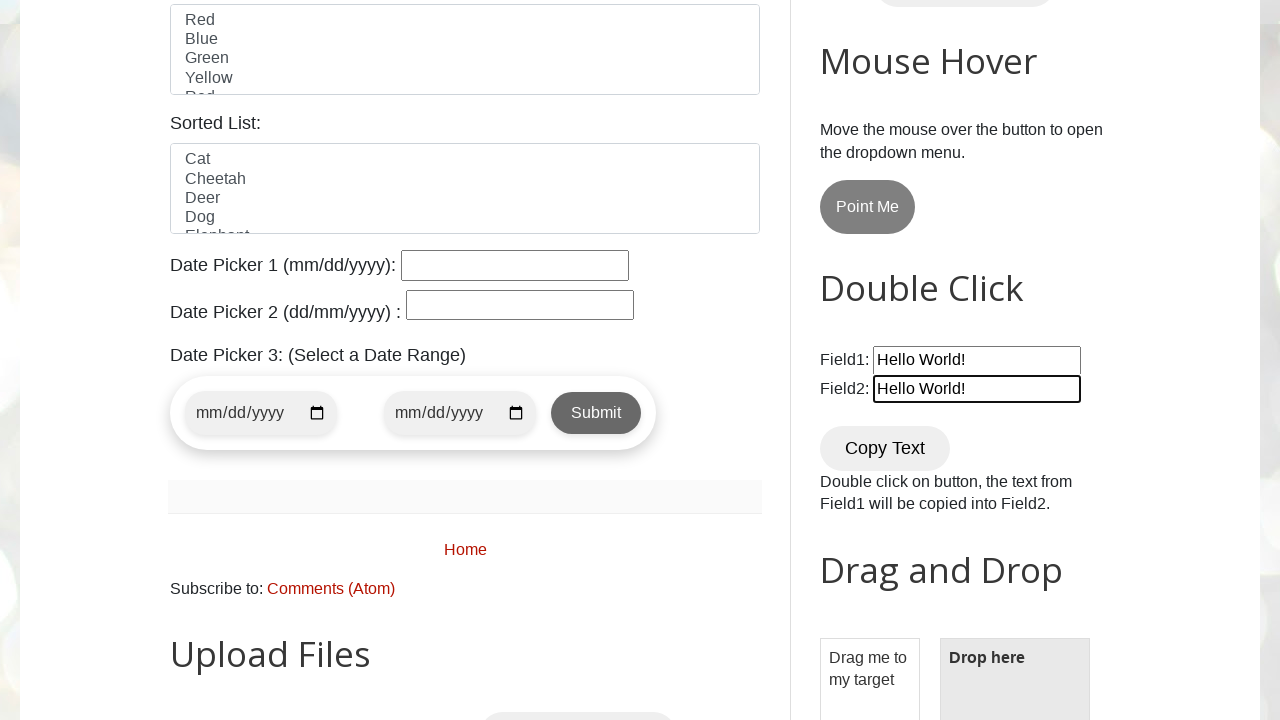

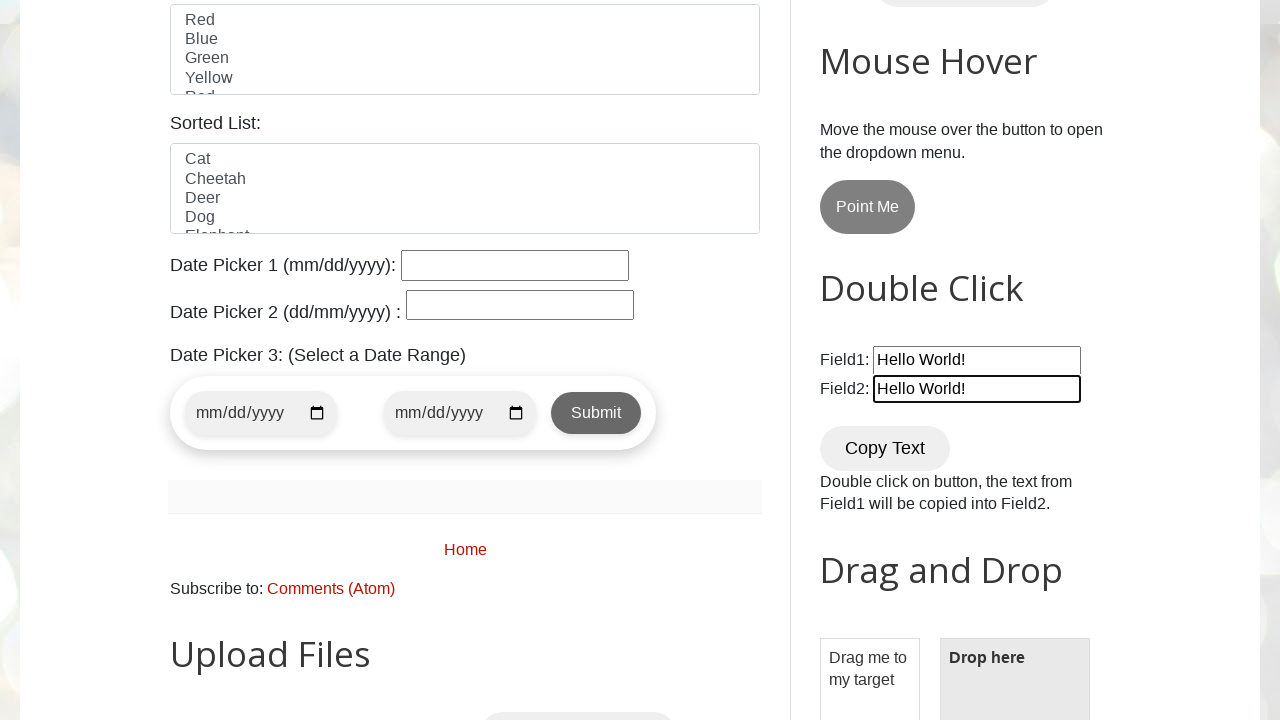